Tests iframe interaction by locating a frame within the page and filling a first name input field inside that frame

Starting URL: https://letcode.in/frame

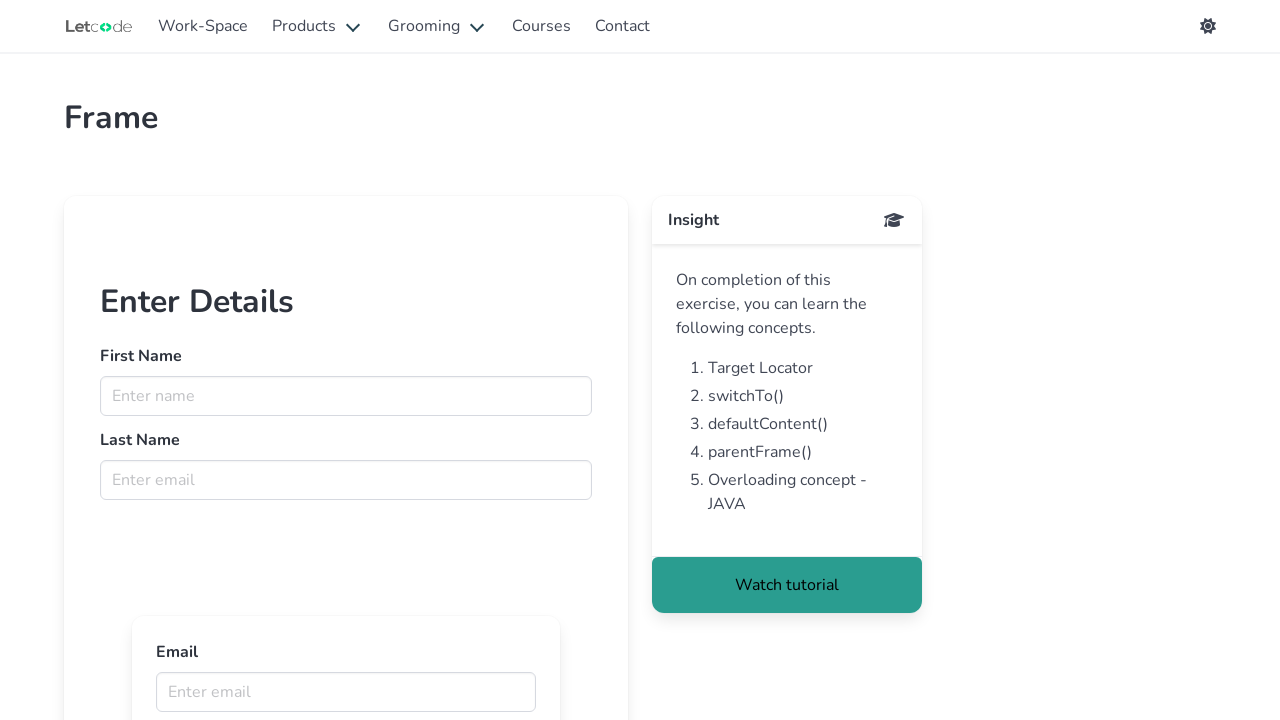

Located iframe with URL https://letcode.in/frameui
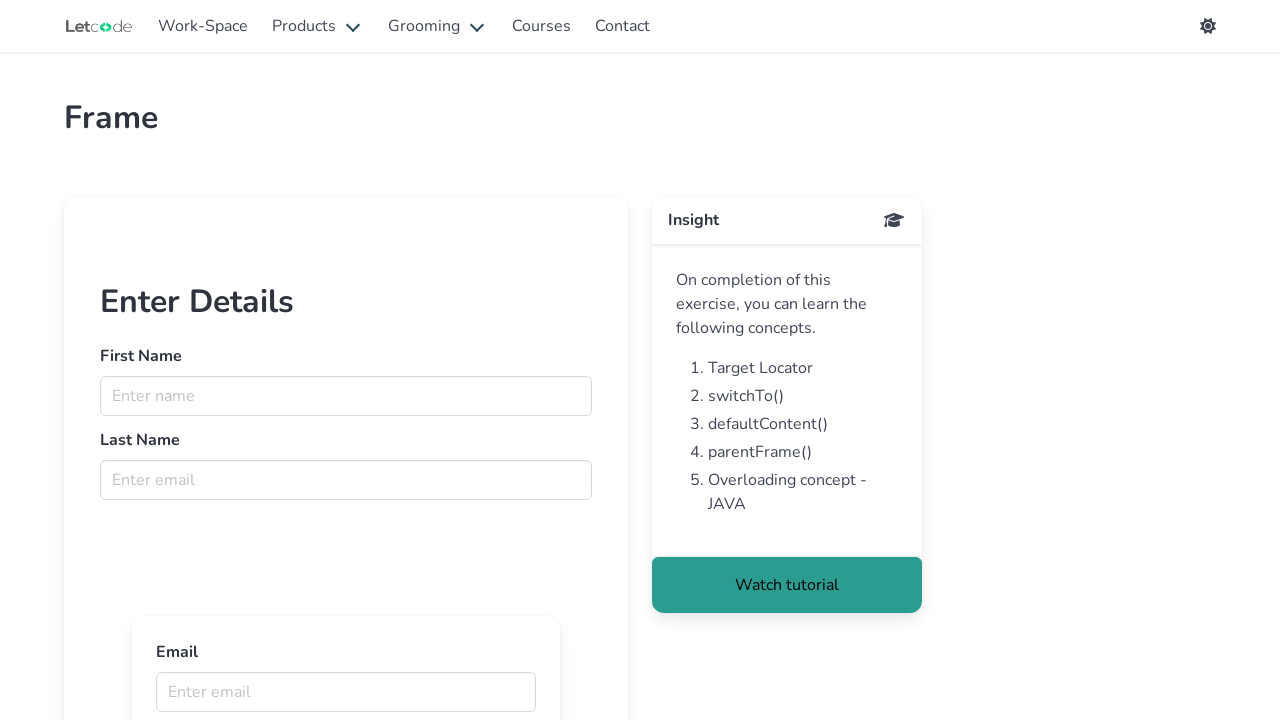

Filled first name field with 'Michael' inside the iframe on //input[@name='fname']
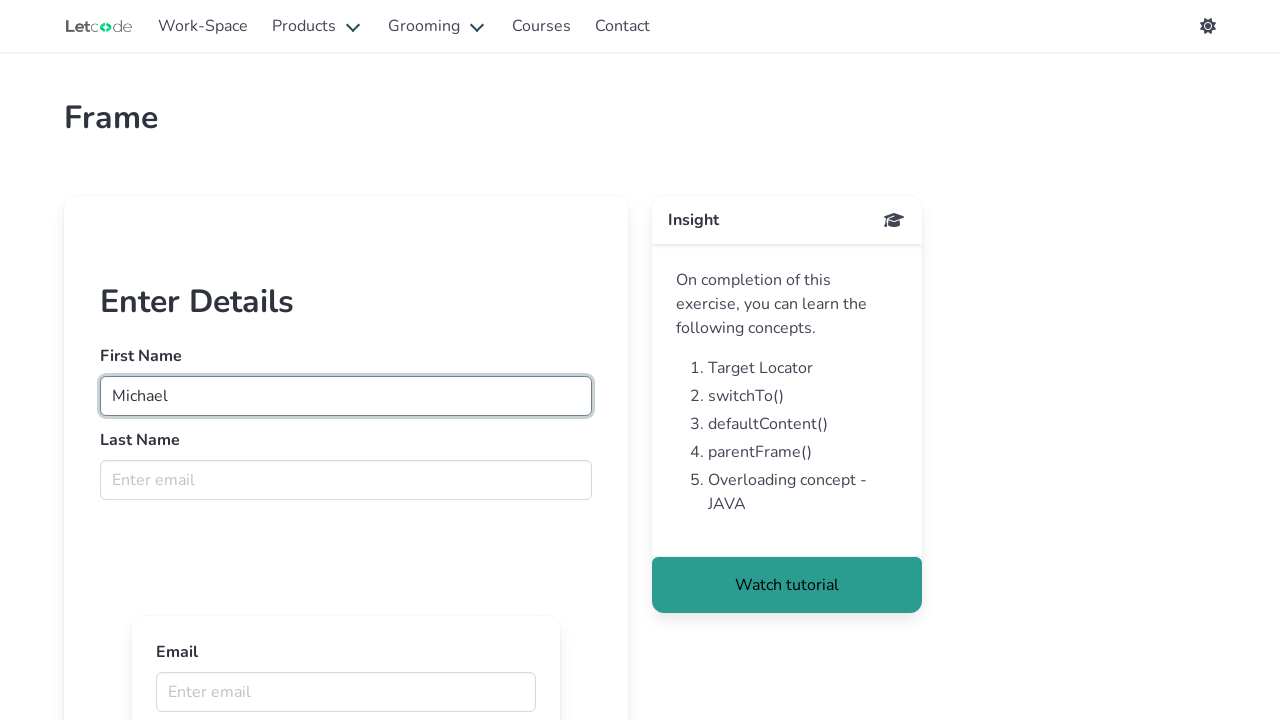

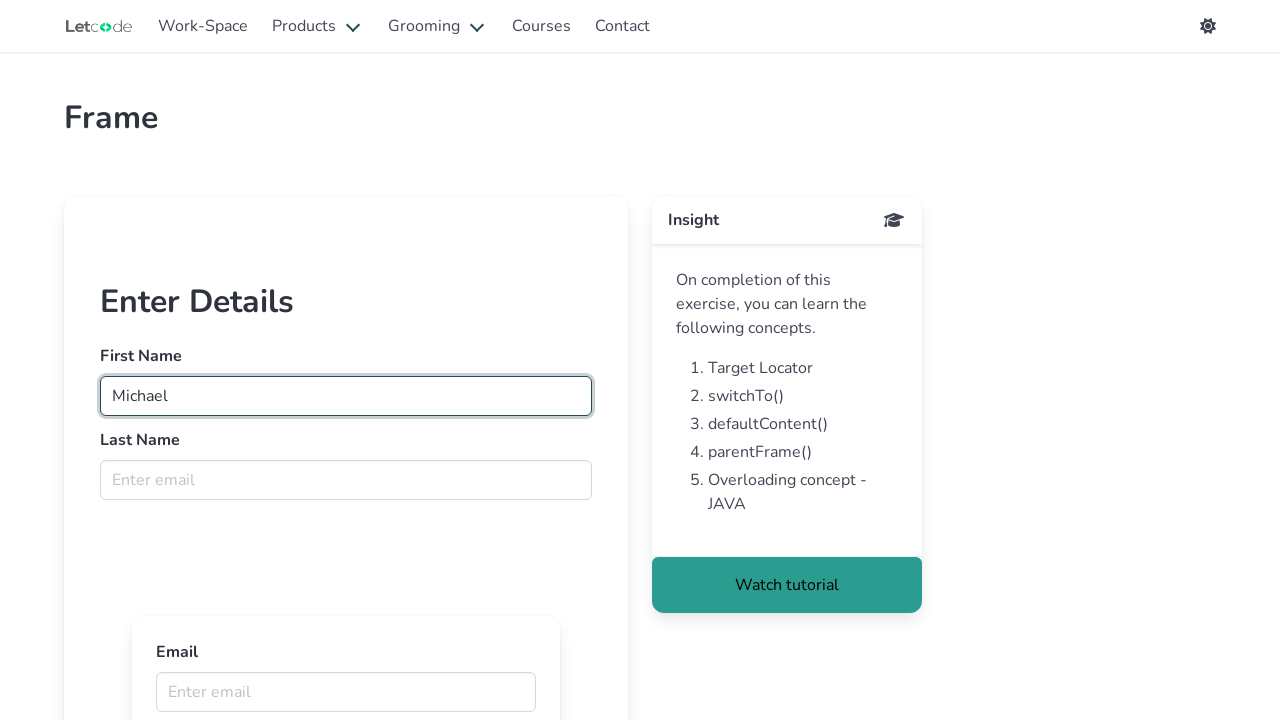